Tests radio button handling by clicking on the "Hockey" radio button and verifying it becomes selected on a practice website.

Starting URL: https://practice.cydeo.com/radio_buttons

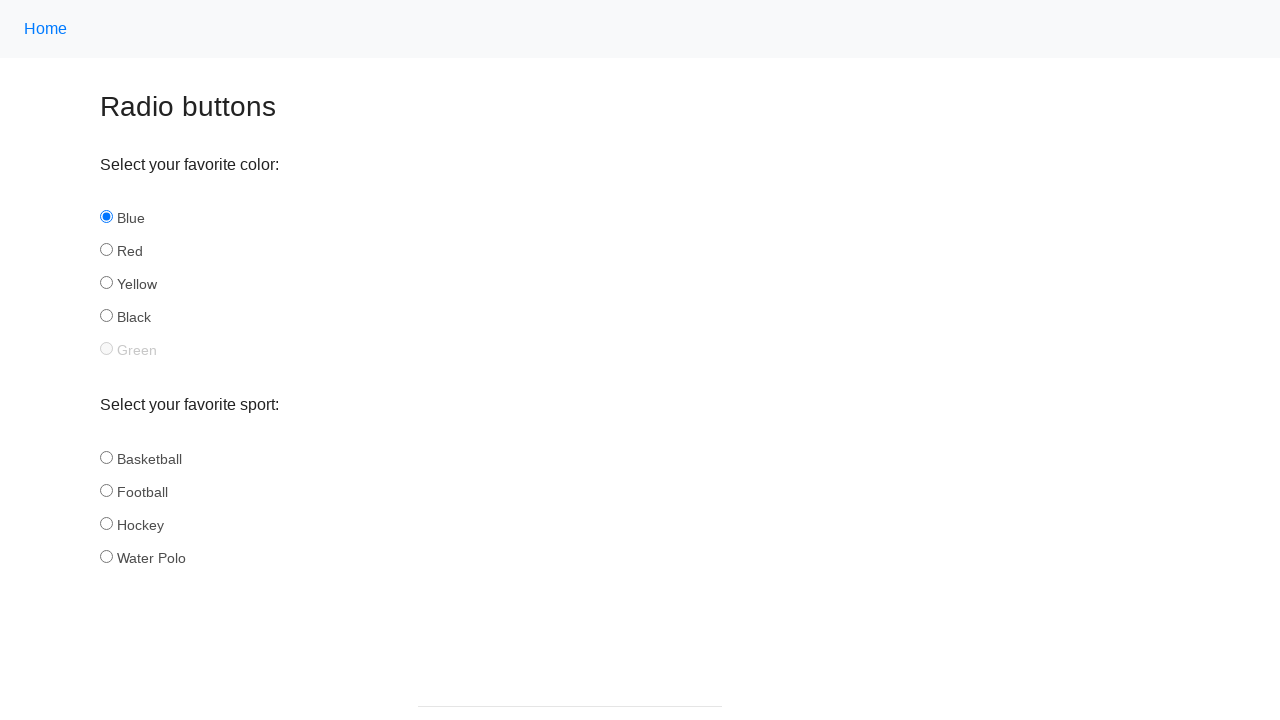

Navigated to radio buttons practice page
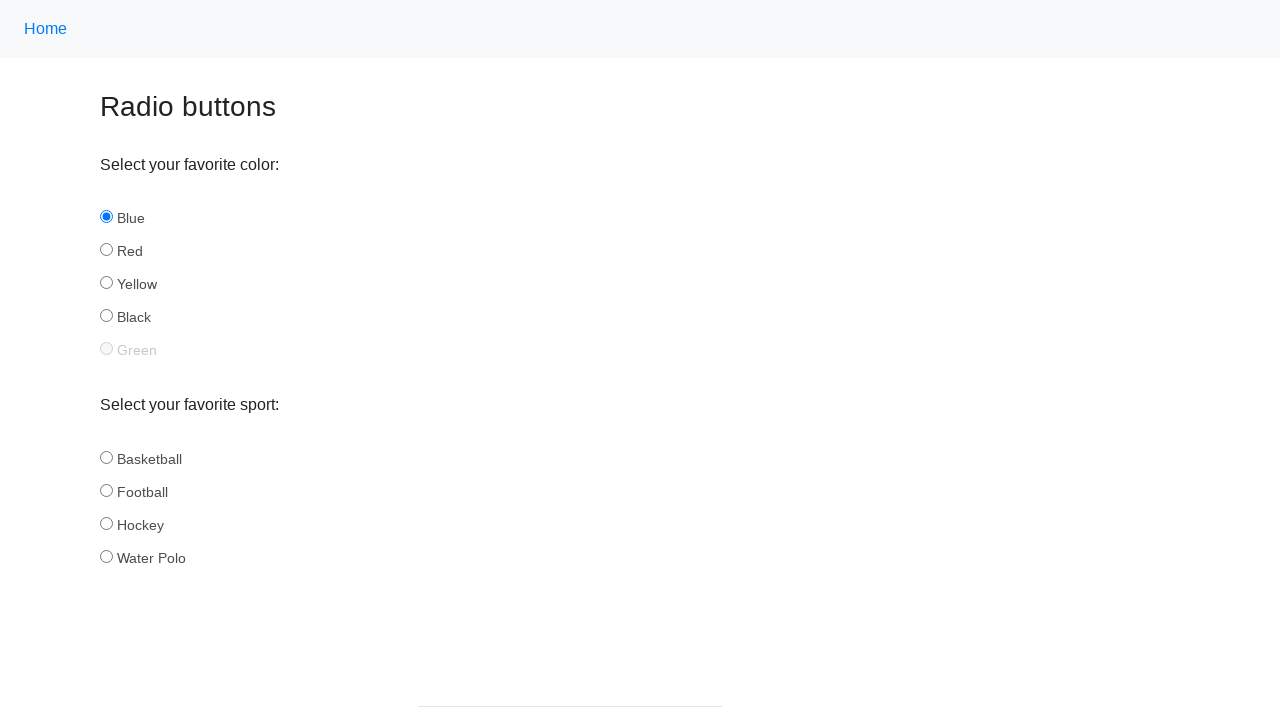

Clicked on the Hockey radio button at (106, 523) on input#hockey
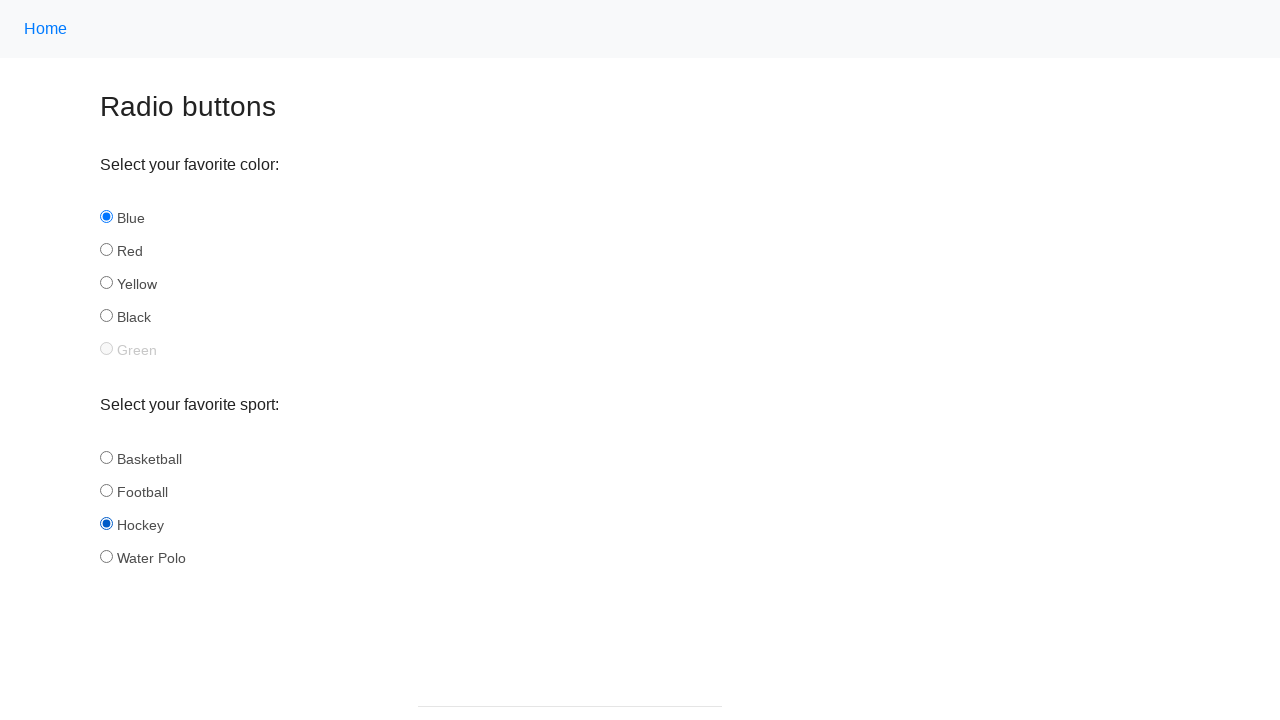

Verified that the Hockey radio button is selected
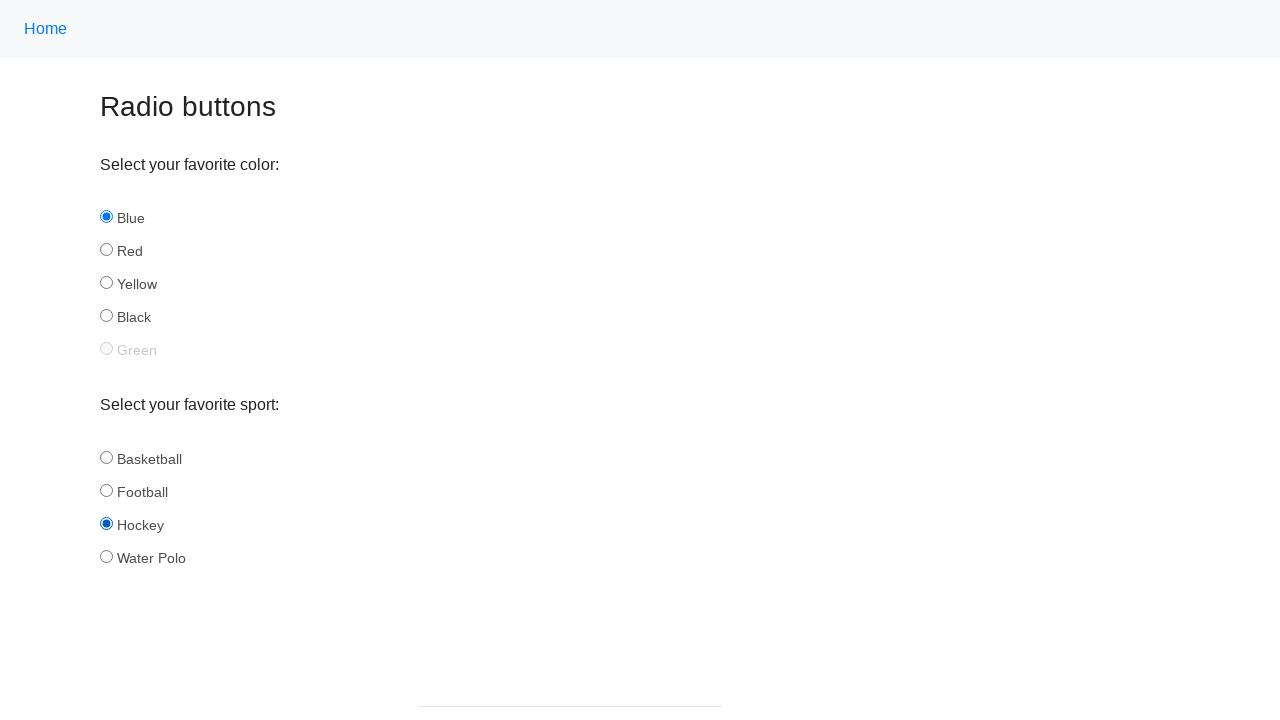

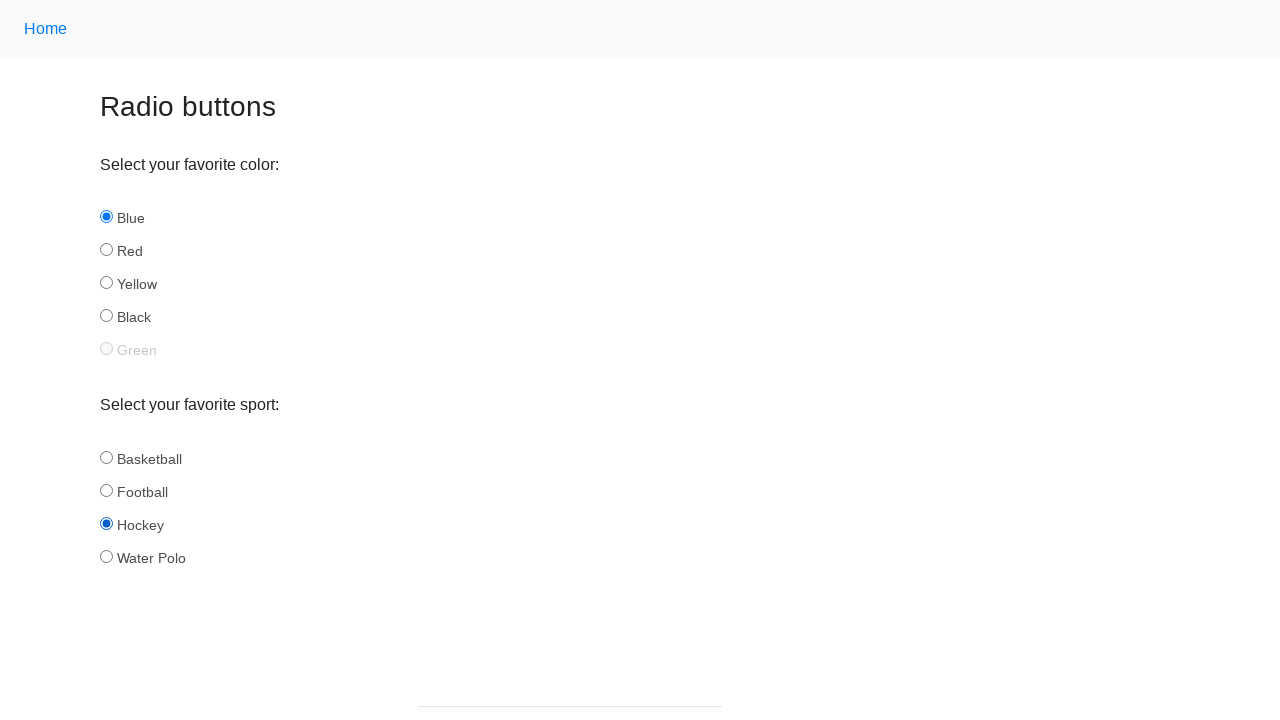